Tests jQuery UI datepicker functionality by opening the datepicker, navigating to the next month, and selecting a specific date

Starting URL: https://jqueryui.com/datepicker/

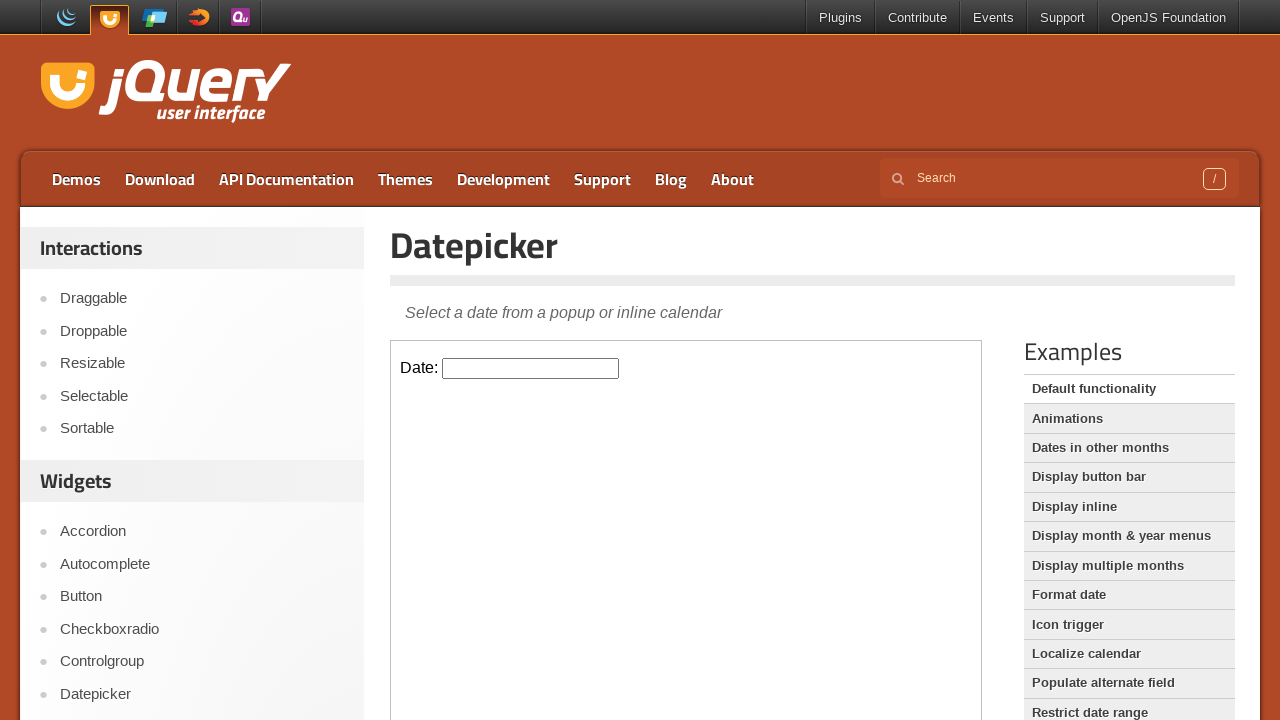

Located iframe containing datepicker demo
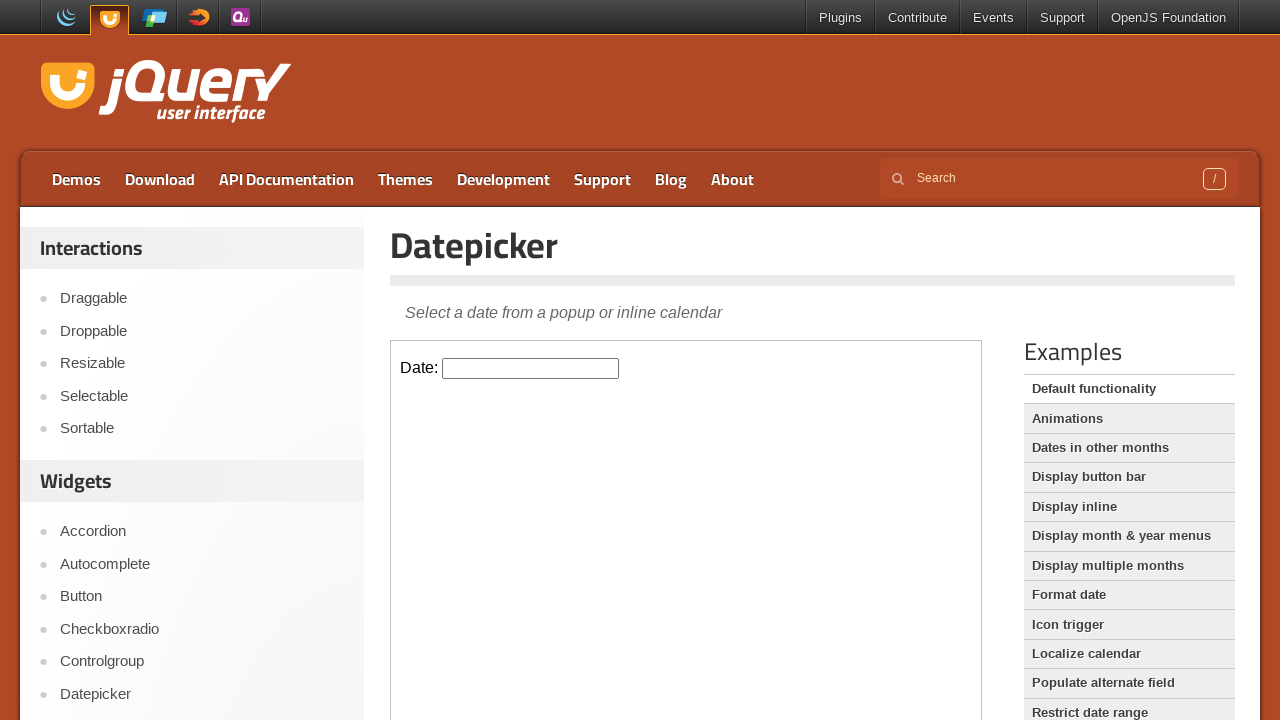

Clicked datepicker input field to open calendar at (531, 368) on iframe.demo-frame >> internal:control=enter-frame >> #datepicker
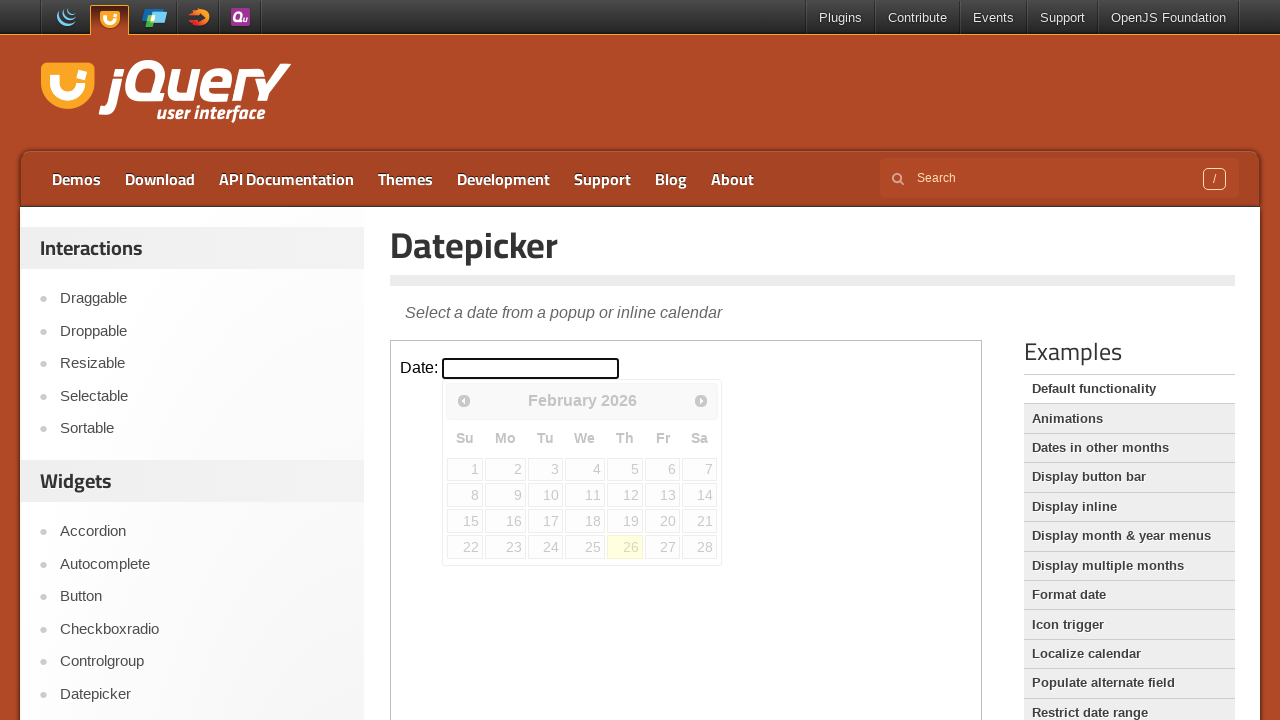

Clicked next month arrow to navigate forward at (701, 400) on iframe.demo-frame >> internal:control=enter-frame >> span.ui-icon.ui-icon-circle
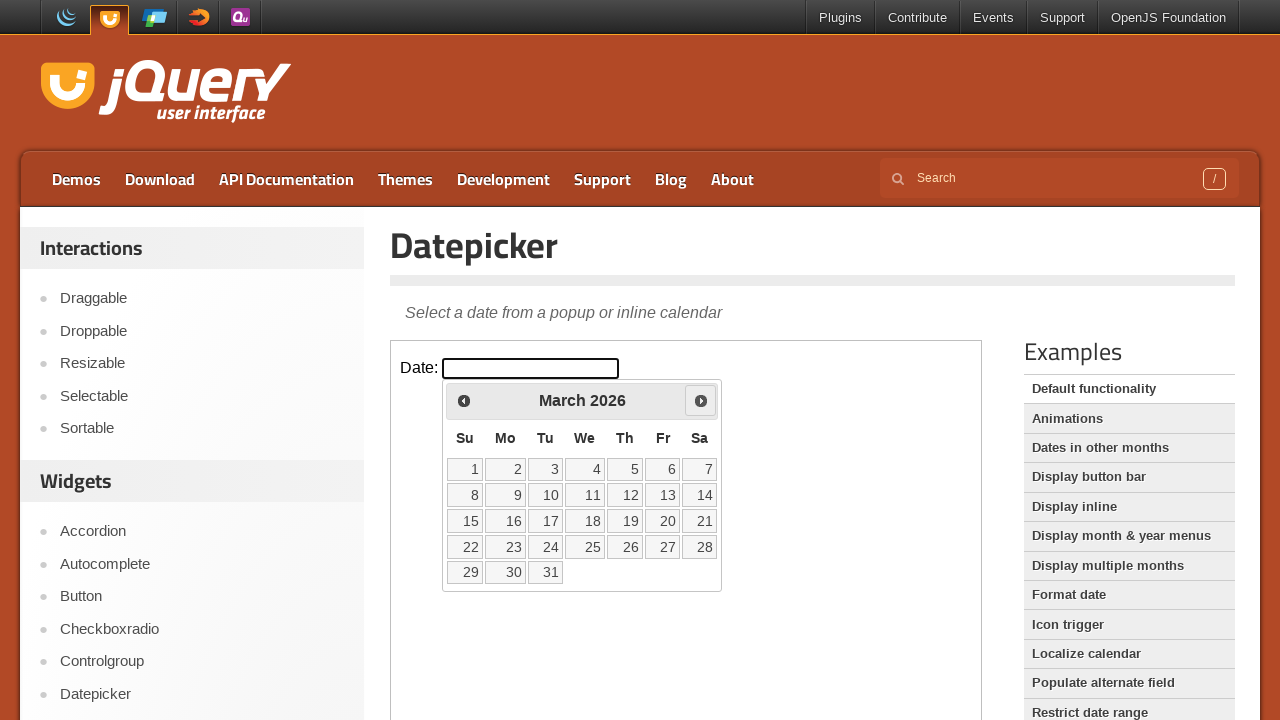

Selected date from calendar (4th week, 6th day) at (663, 547) on iframe.demo-frame >> internal:control=enter-frame >> table.ui-datepicker-calenda
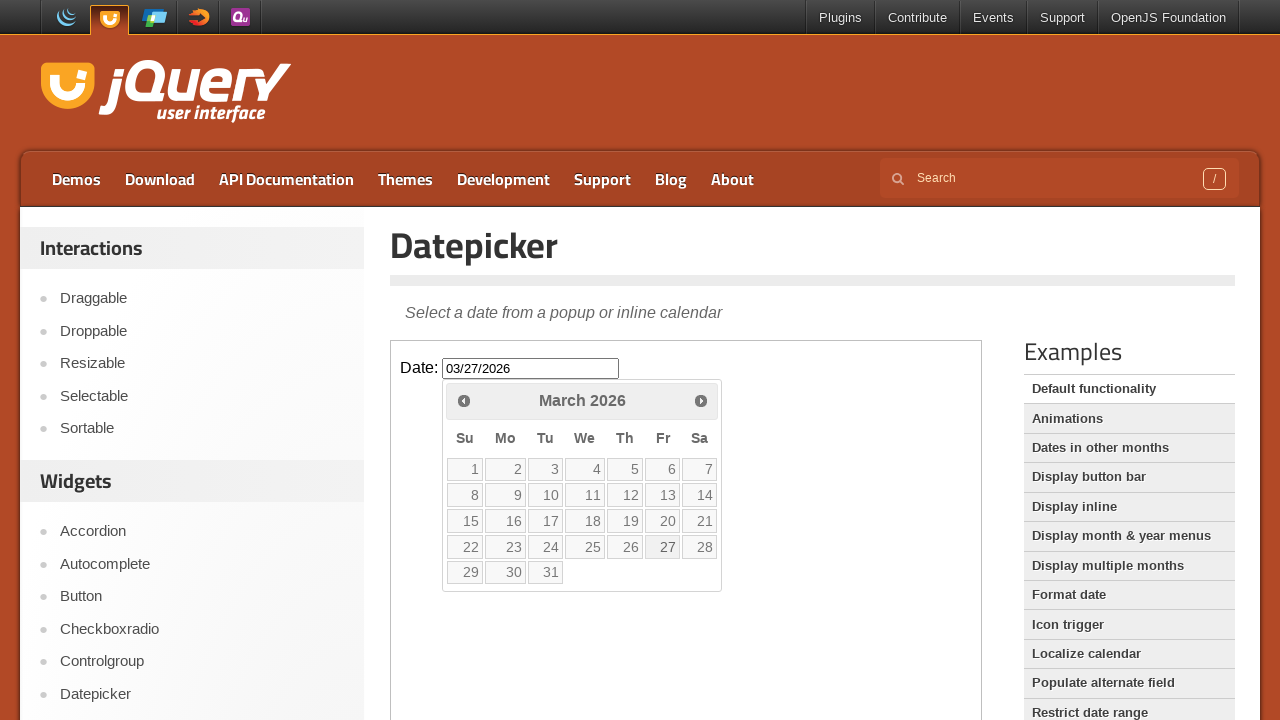

Retrieved selected date value: 03/27/2026
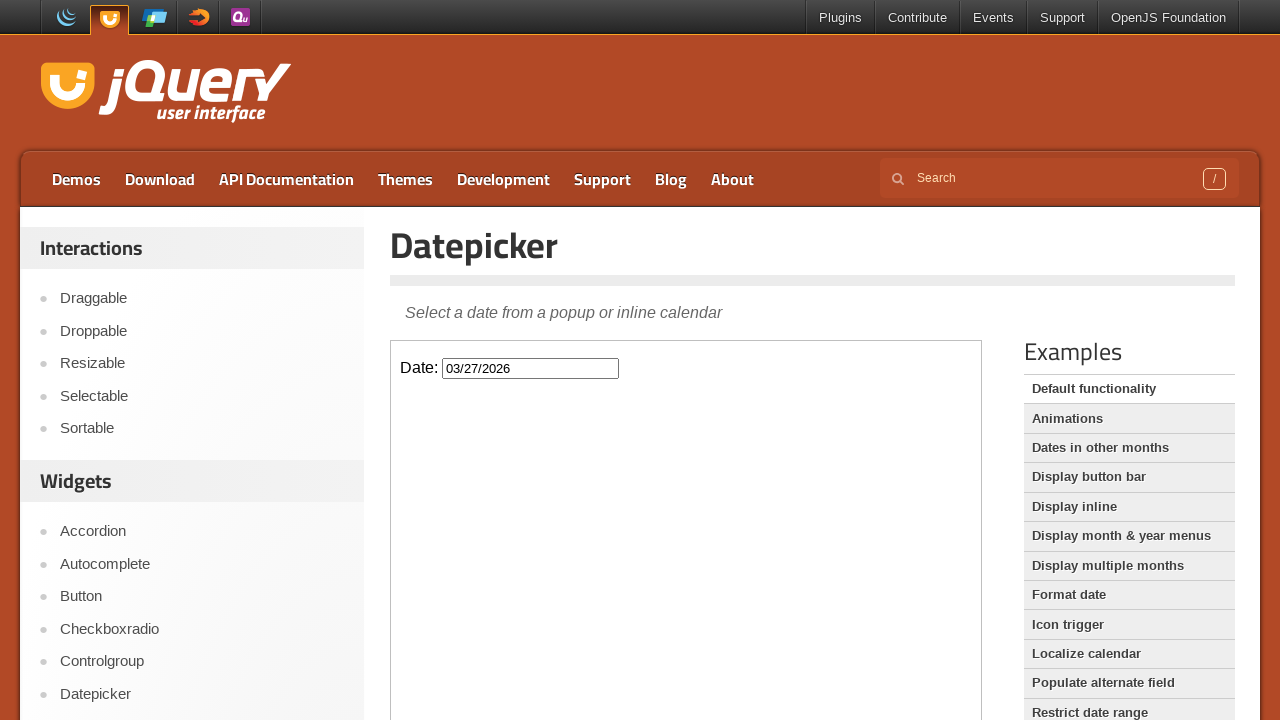

Printed selected date: 03/27/2026
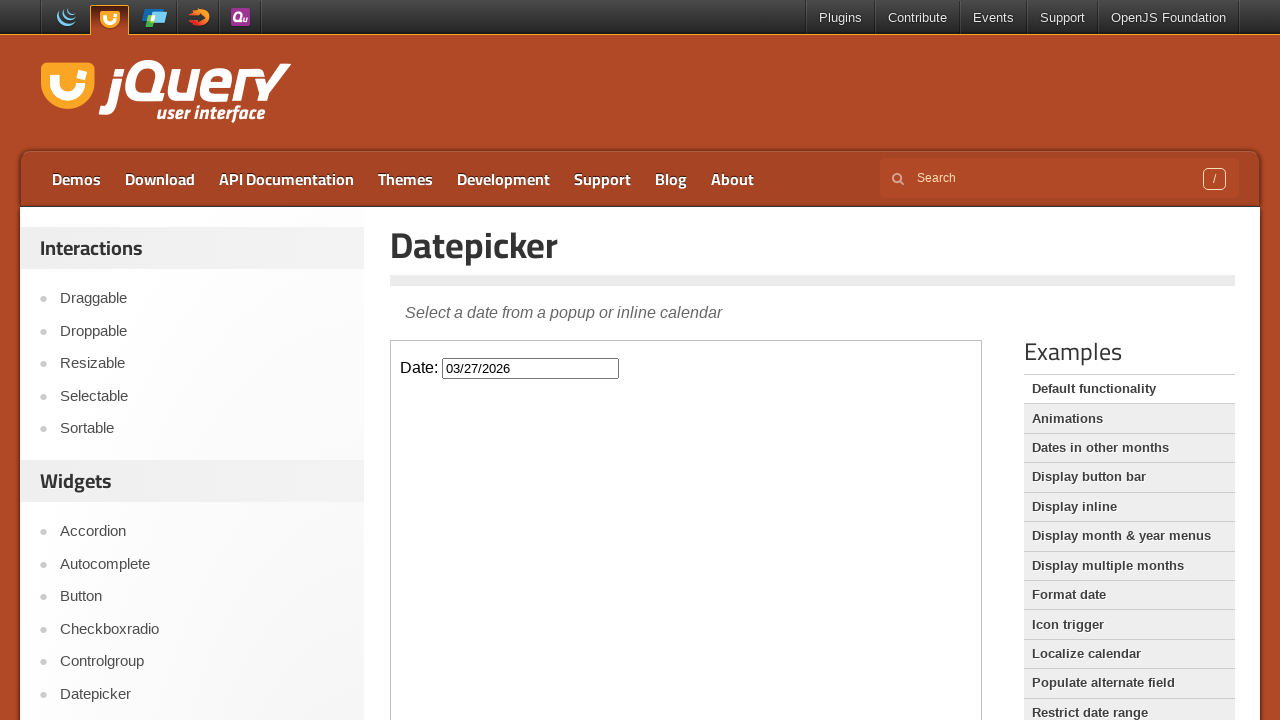

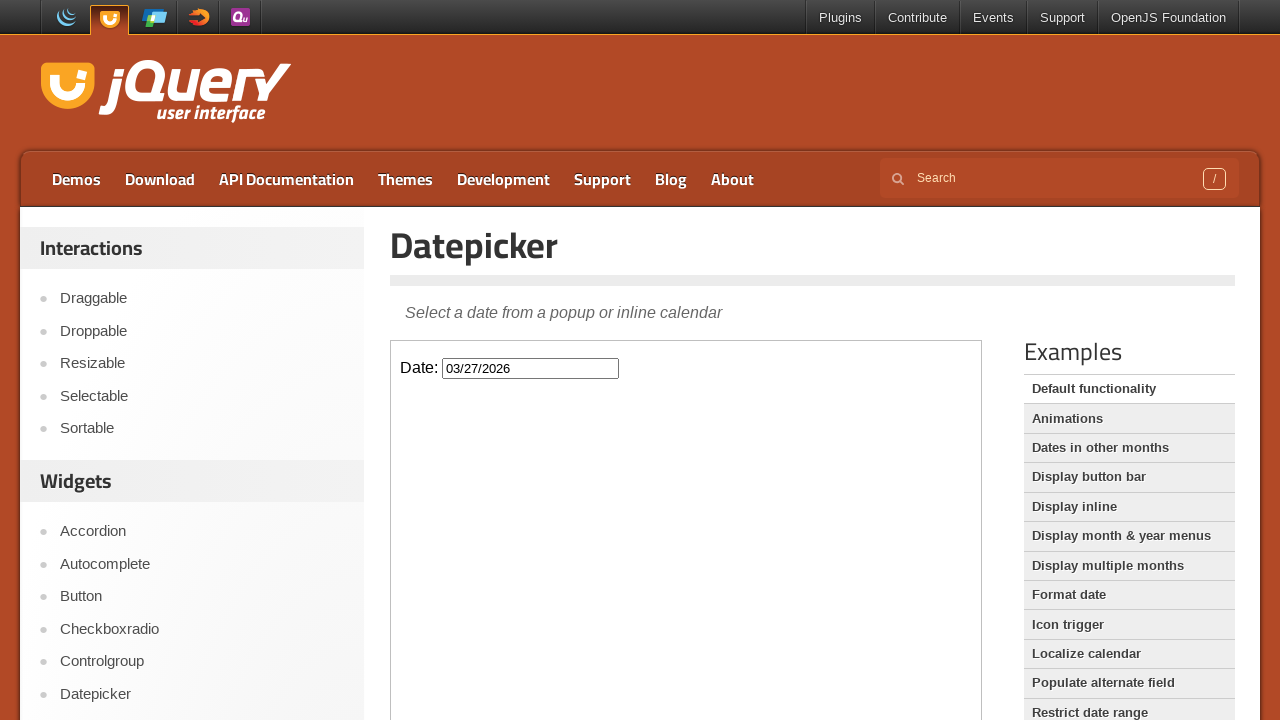